Tests adding a recommended product to cart by scrolling to recommended items section, adding the first product, and verifying it appears in the cart

Starting URL: http://automationexercise.com

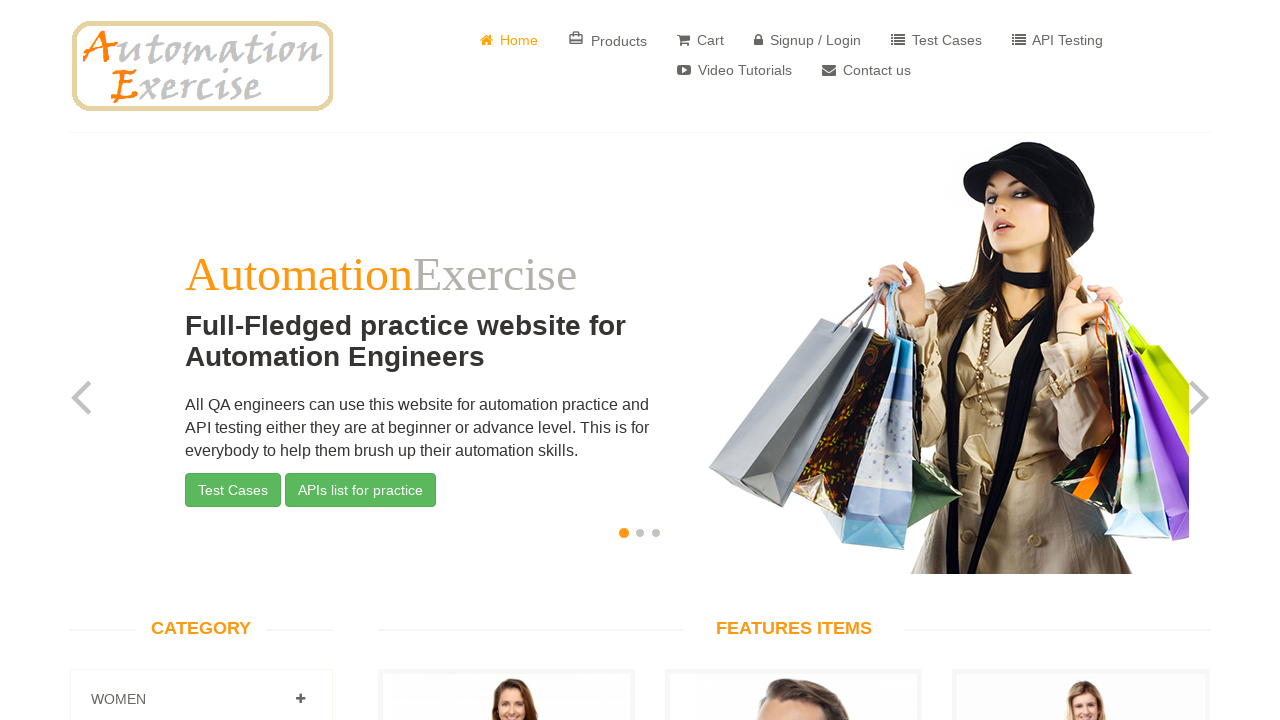

Scrolled to bottom of page to reveal recommended items section
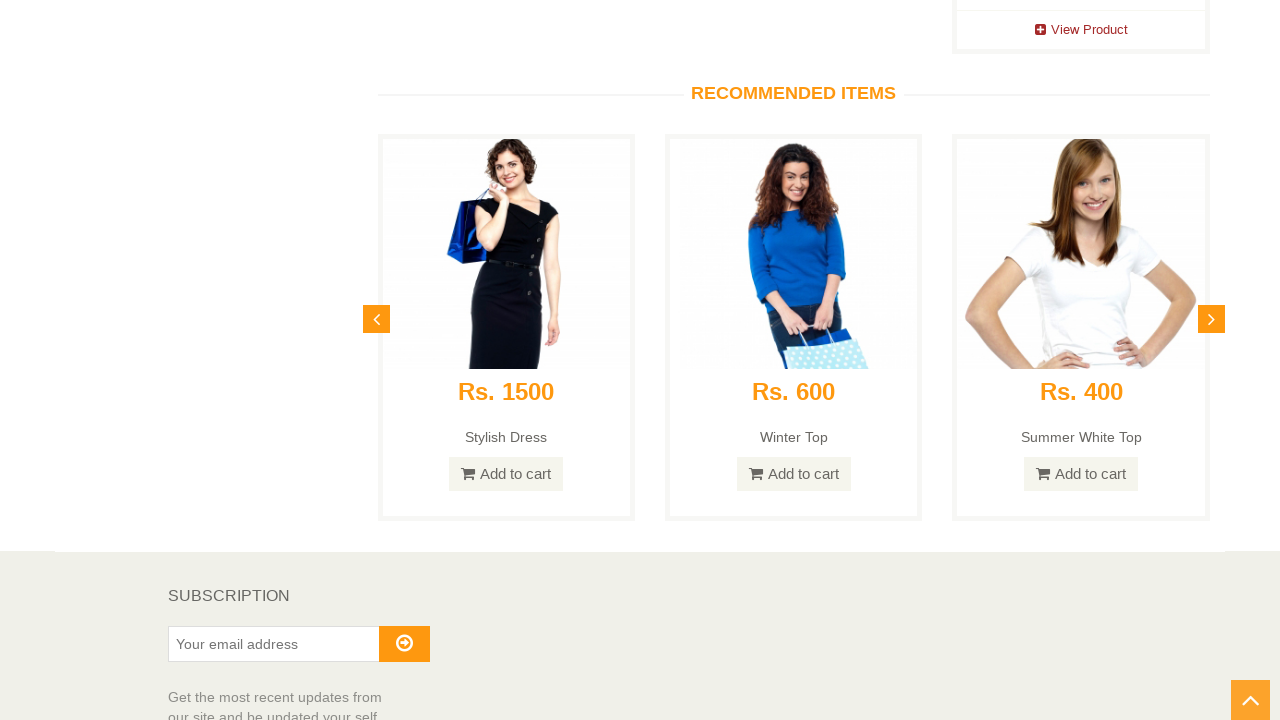

Recommended items section became visible
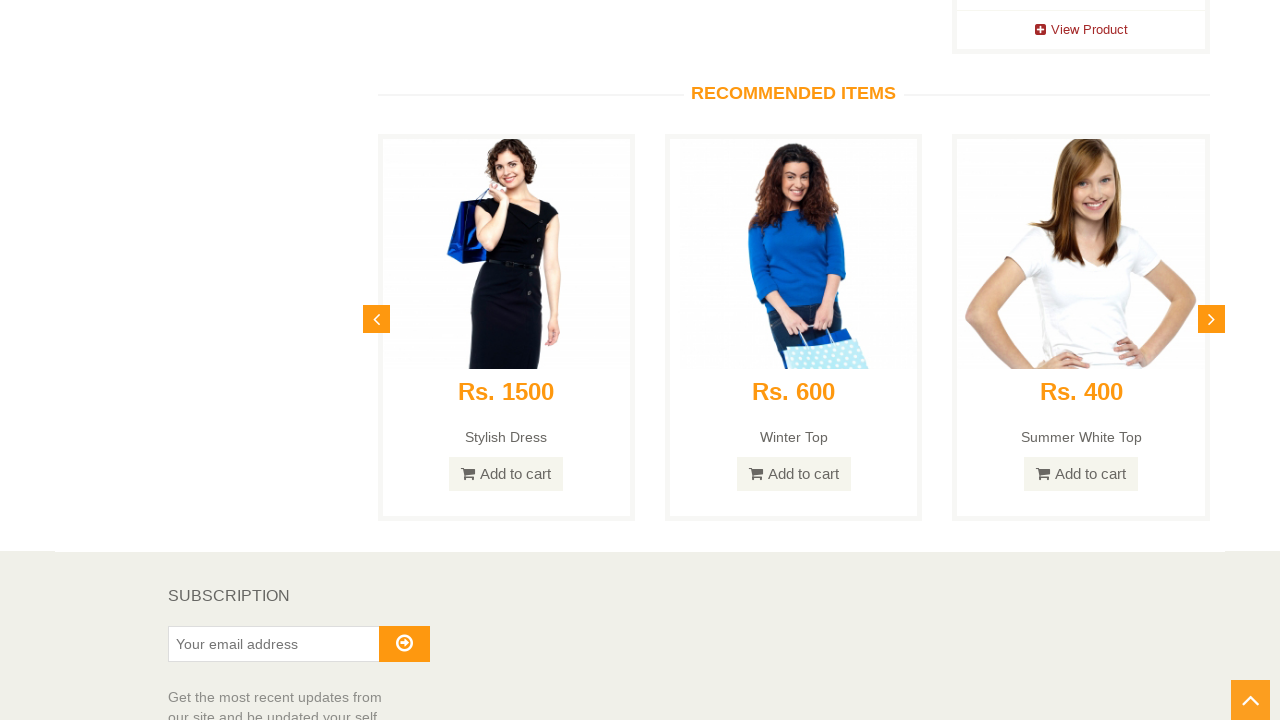

Clicked 'Add to cart' button for the first recommended product at (506, 361) on (//*[contains(text(),'Add to cart')])[1]
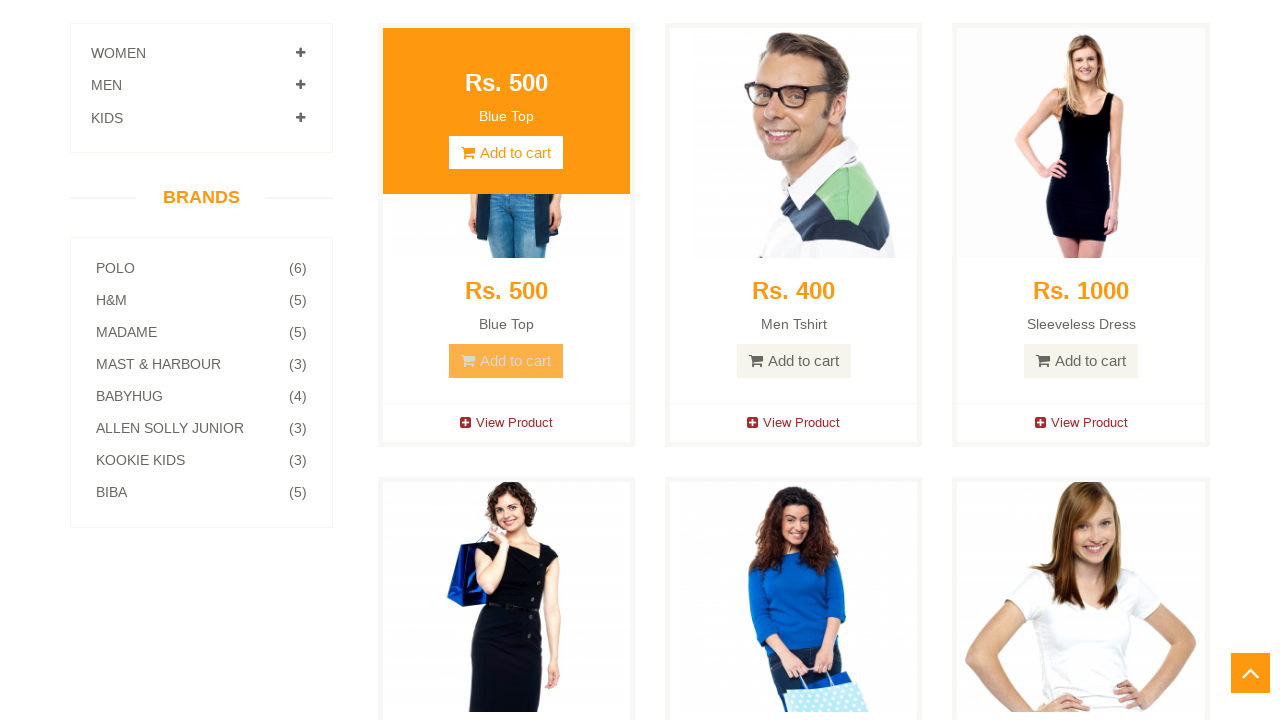

Clicked 'View Cart' button at (640, 242) on xpath=//*[contains(text(),'View Cart')]
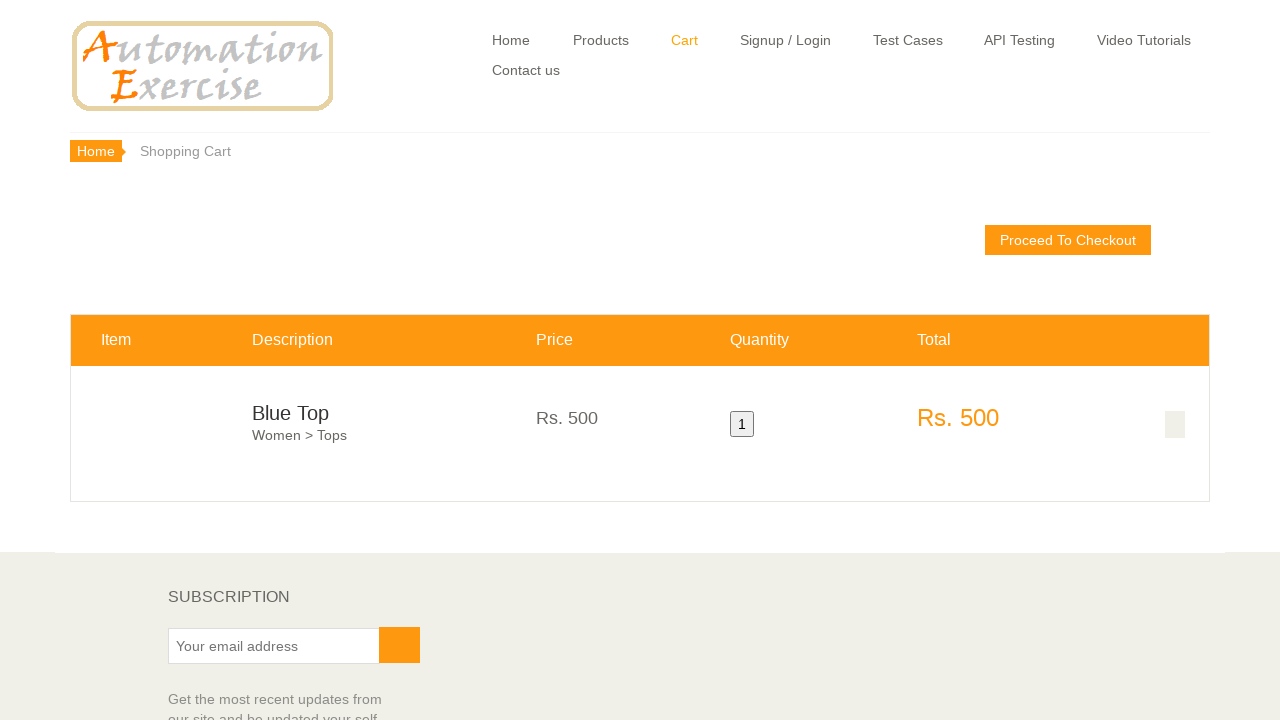

Verified 'Blue Top' product appears in cart
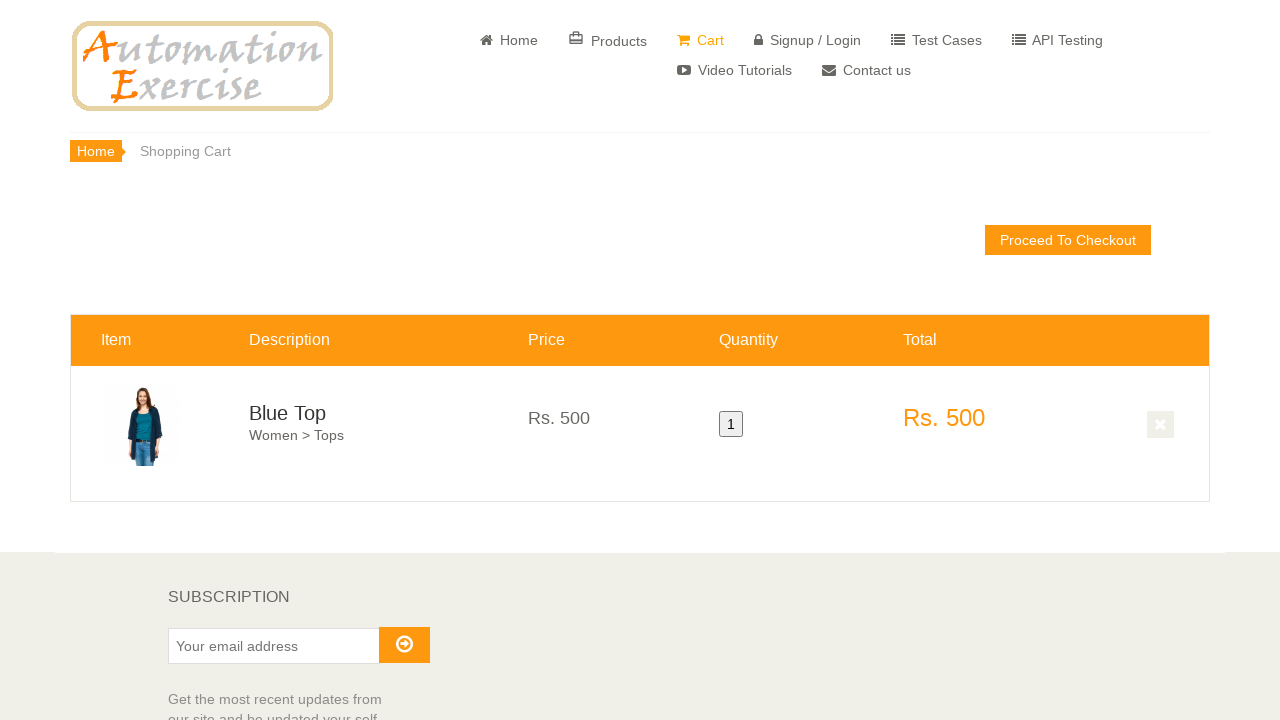

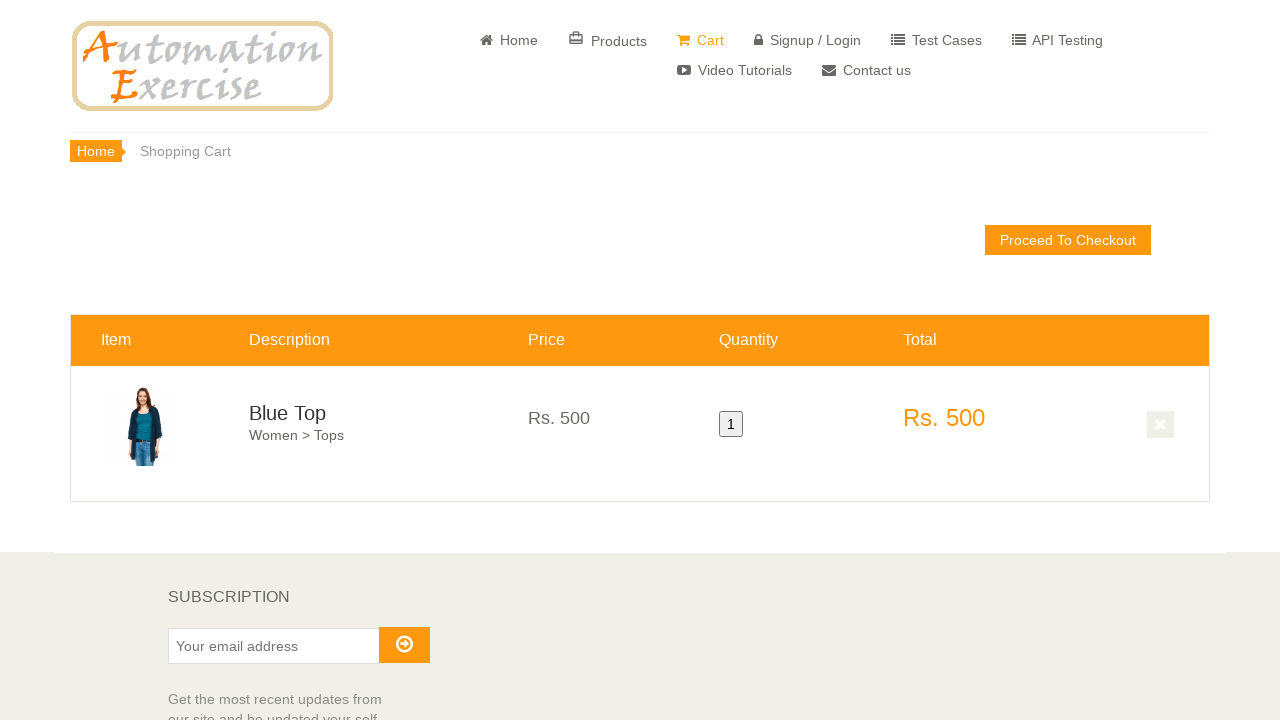